Tests different click actions including double-click, right-click (context click), and regular click on buttons, verifying that corresponding messages appear

Starting URL: https://demoqa.com/buttons

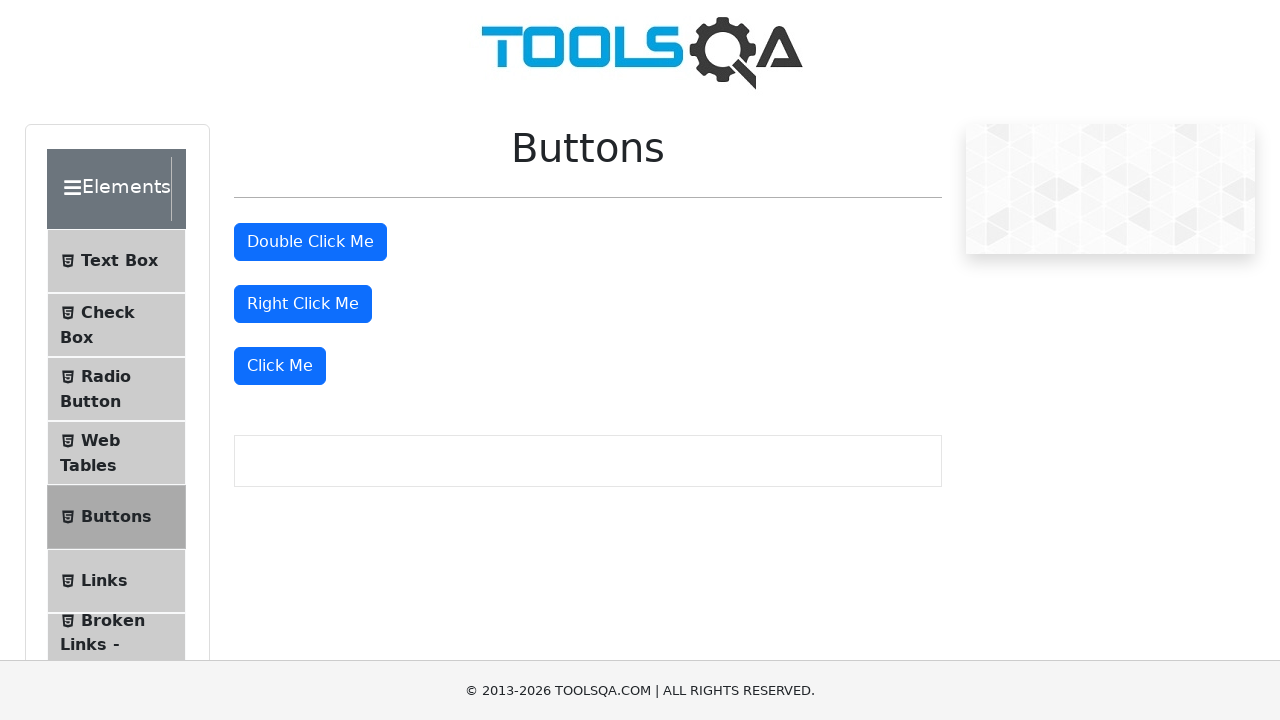

Navigated to https://demoqa.com/buttons
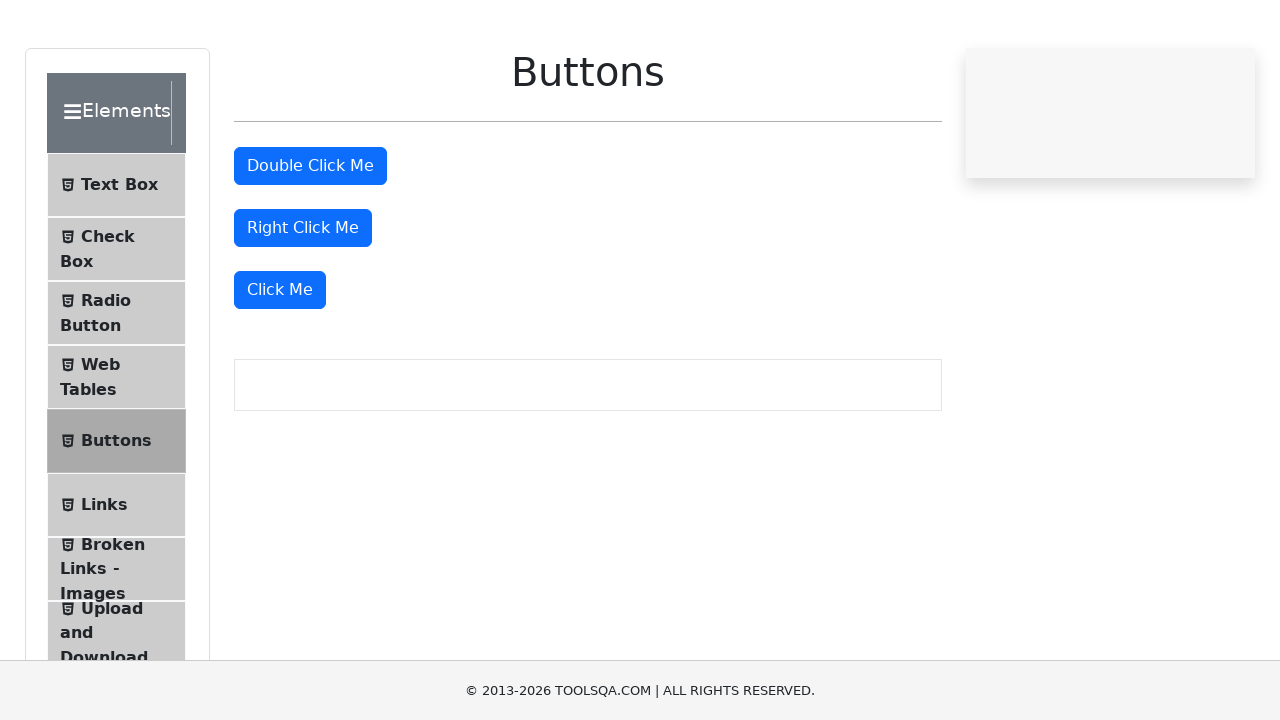

Double-clicked the double click button at (310, 242) on #doubleClickBtn
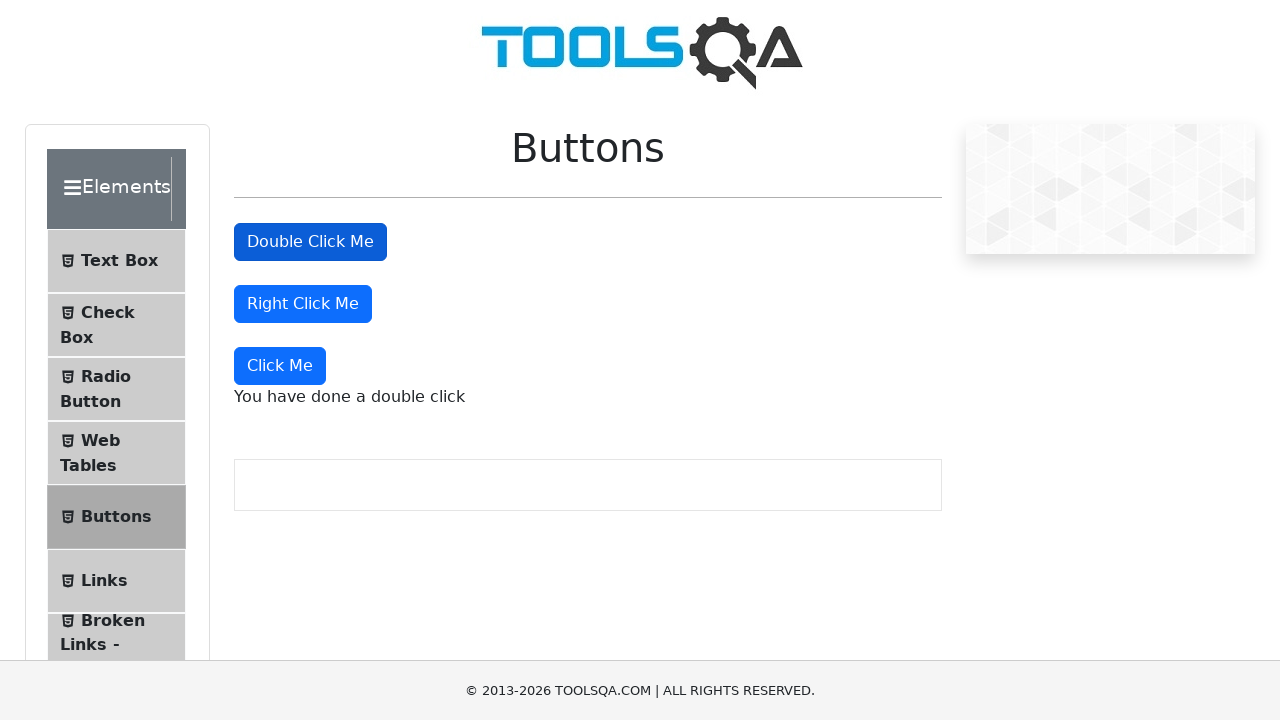

Right-clicked (context clicked) the right click button at (303, 304) on #rightClickBtn
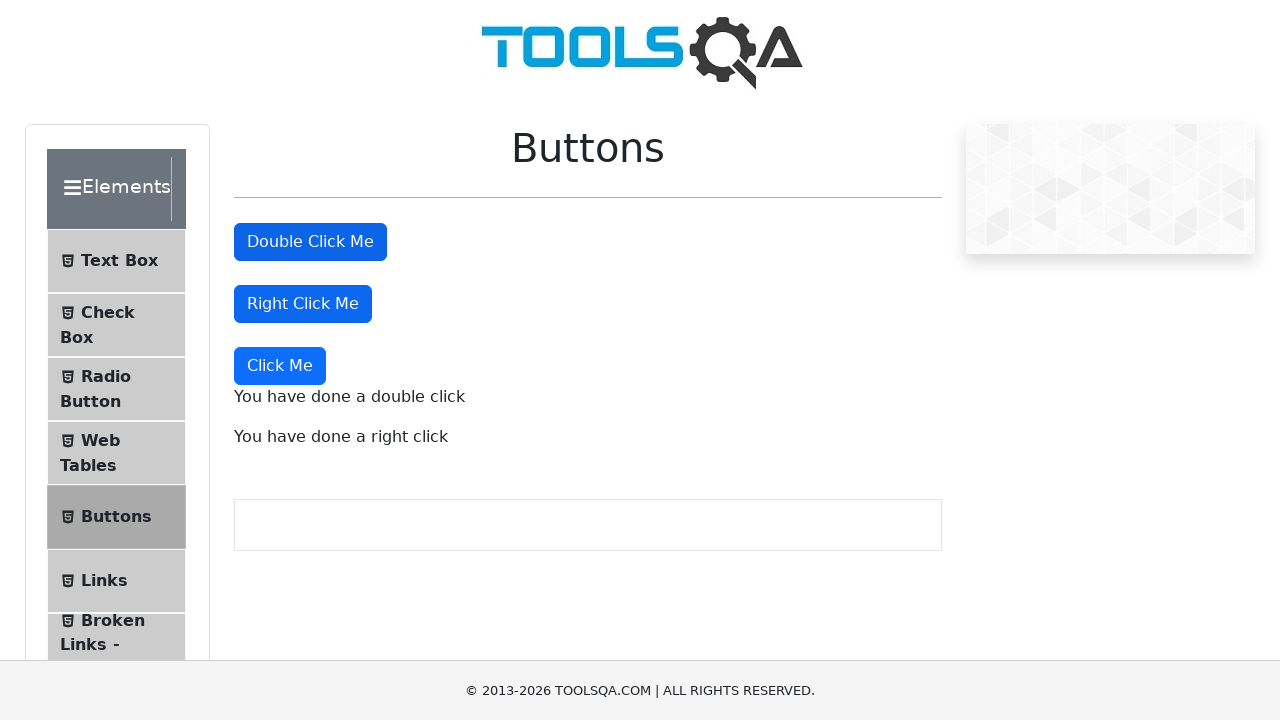

Clicked the 'Click Me' button at (280, 366) on xpath=//button[text()='Click Me']
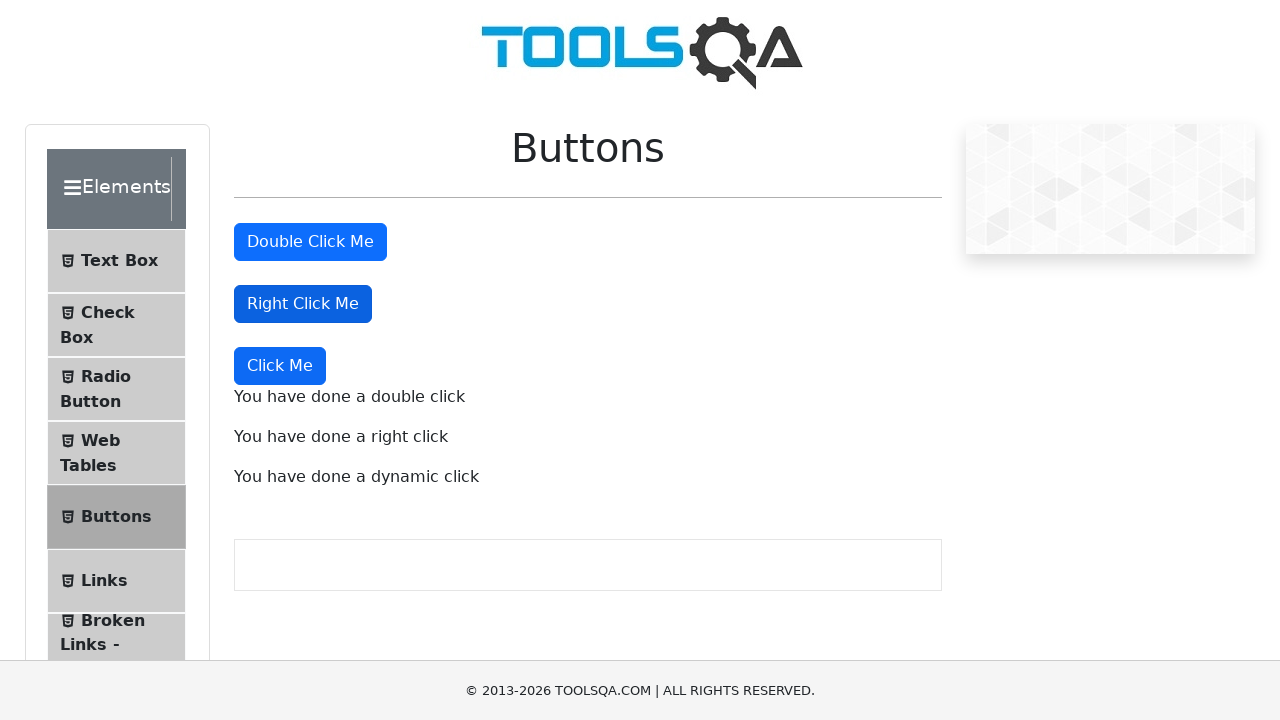

Double-click message appeared
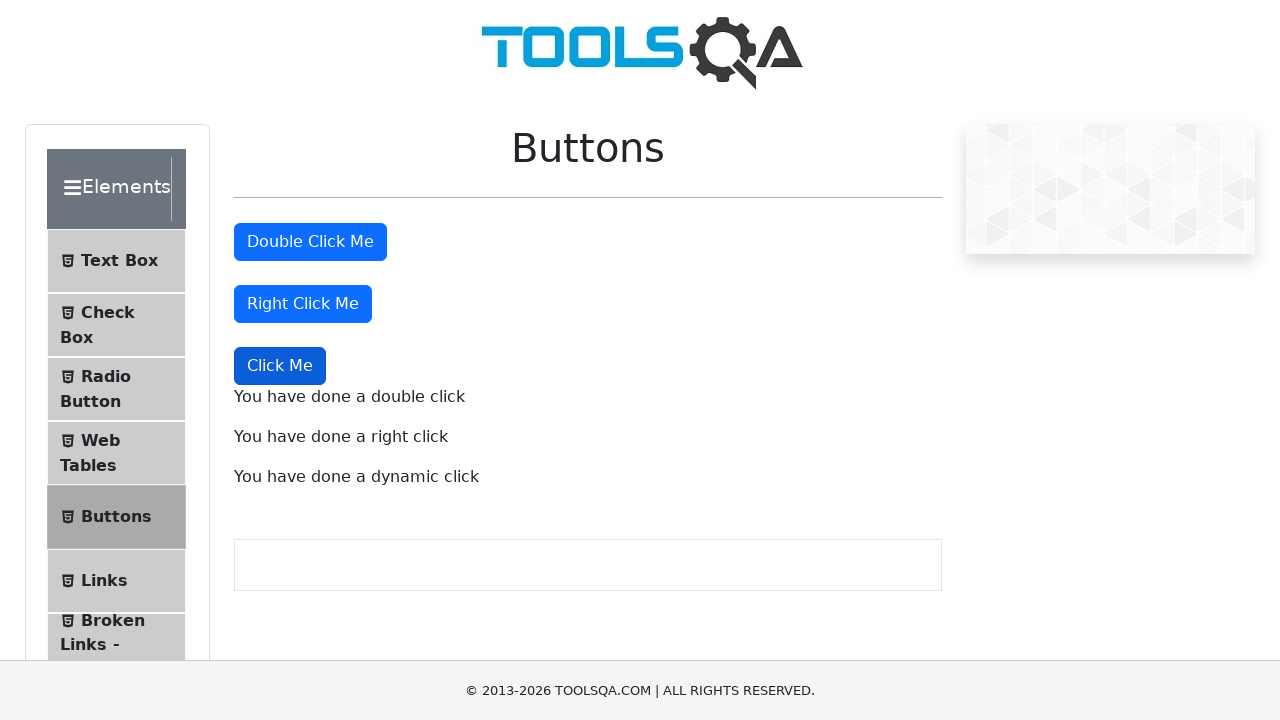

Right-click message appeared
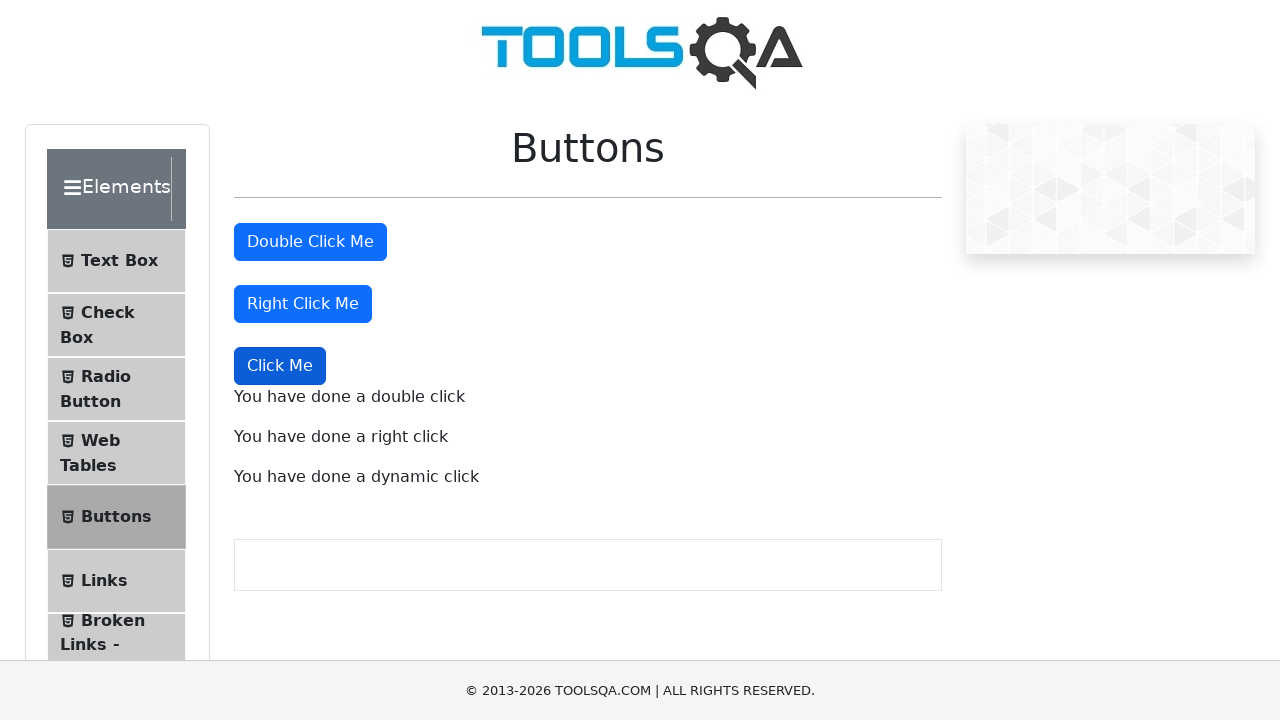

Dynamic click message appeared
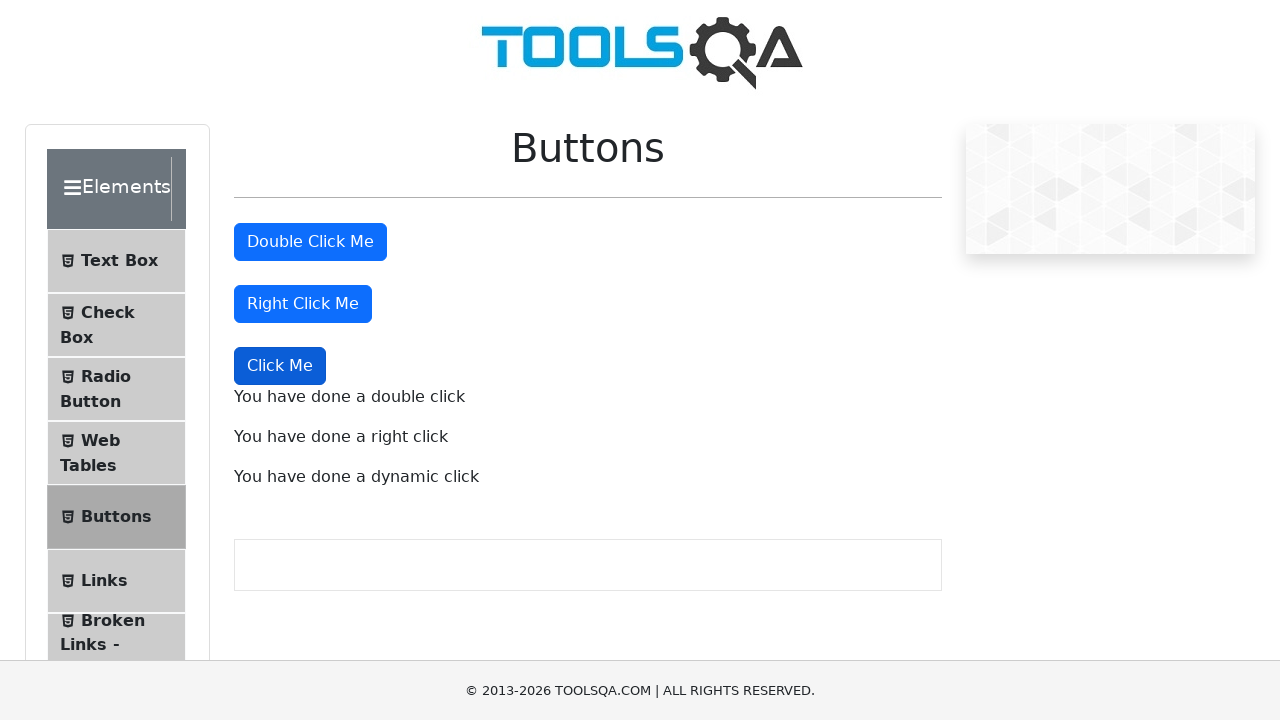

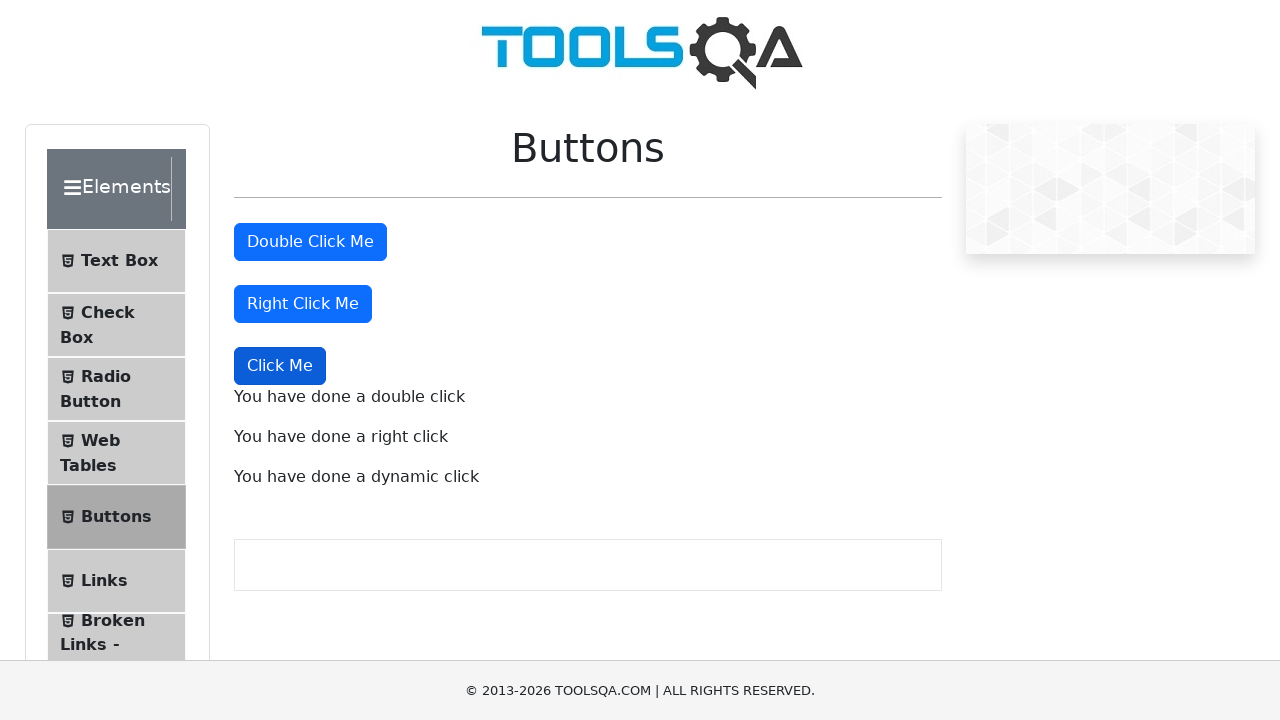